Tests Bootstrap dropdown by selecting countries from a custom dropdown component

Starting URL: https://www.lambdatest.com/selenium-playground/jquery-dropdown-search-demo

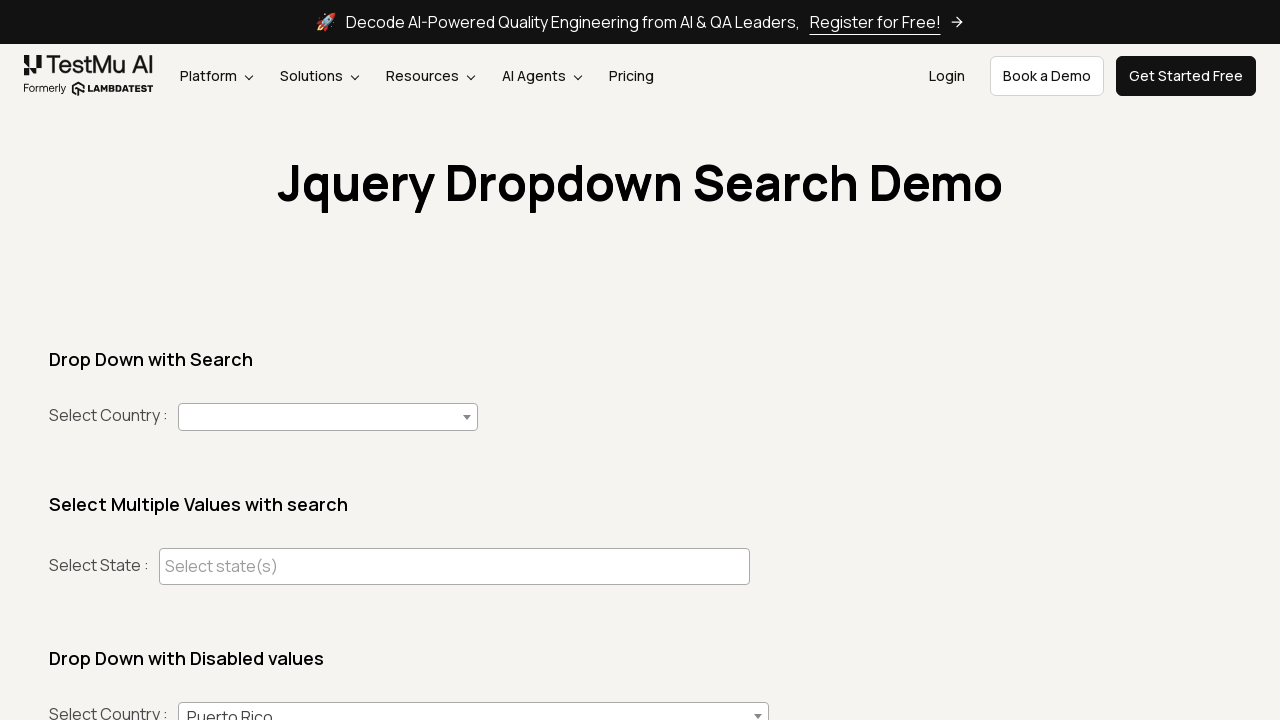

Clicked dropdown to open country selection menu at (328, 417) on #country+span
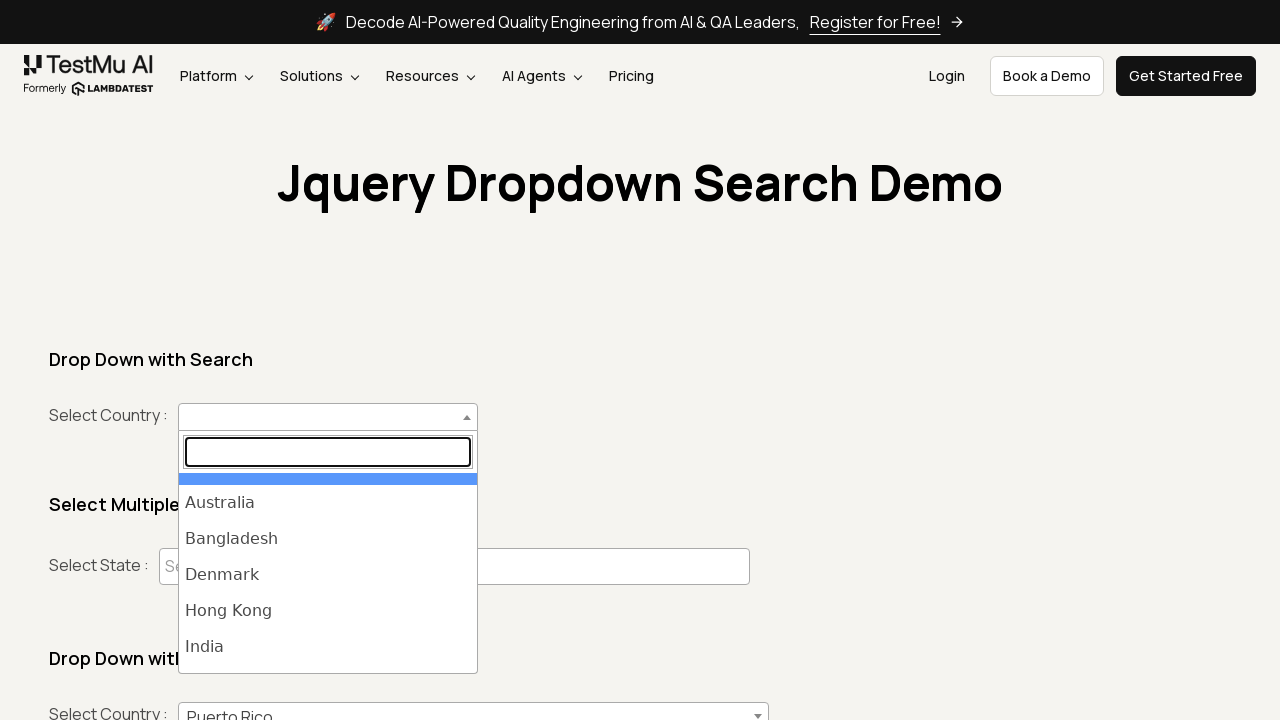

Selected 'India' from dropdown list at (328, 647) on ul#select2-country-results >> li >> internal:has-text="India"i
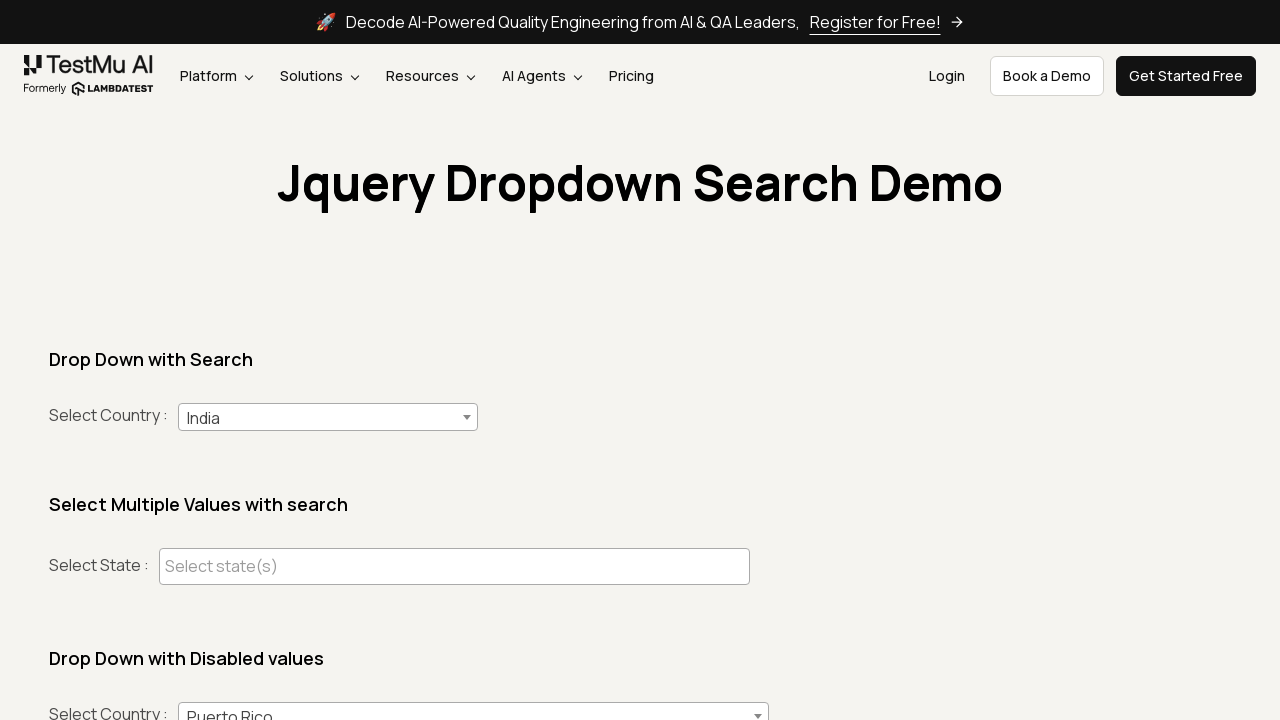

Clicked dropdown to open country selection menu at (328, 417) on #country+span
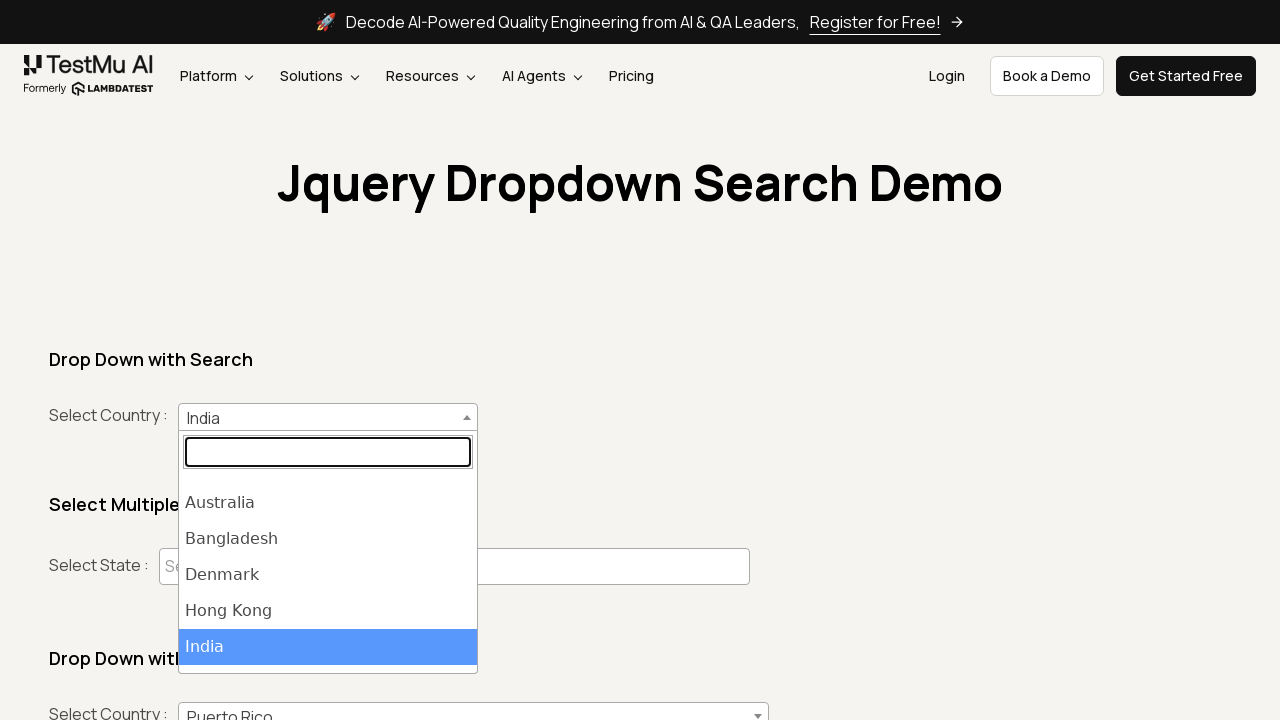

Selected 'Australia' from dropdown list at (328, 503) on ul#select2-country-results >> li >> internal:has-text="Australia"i
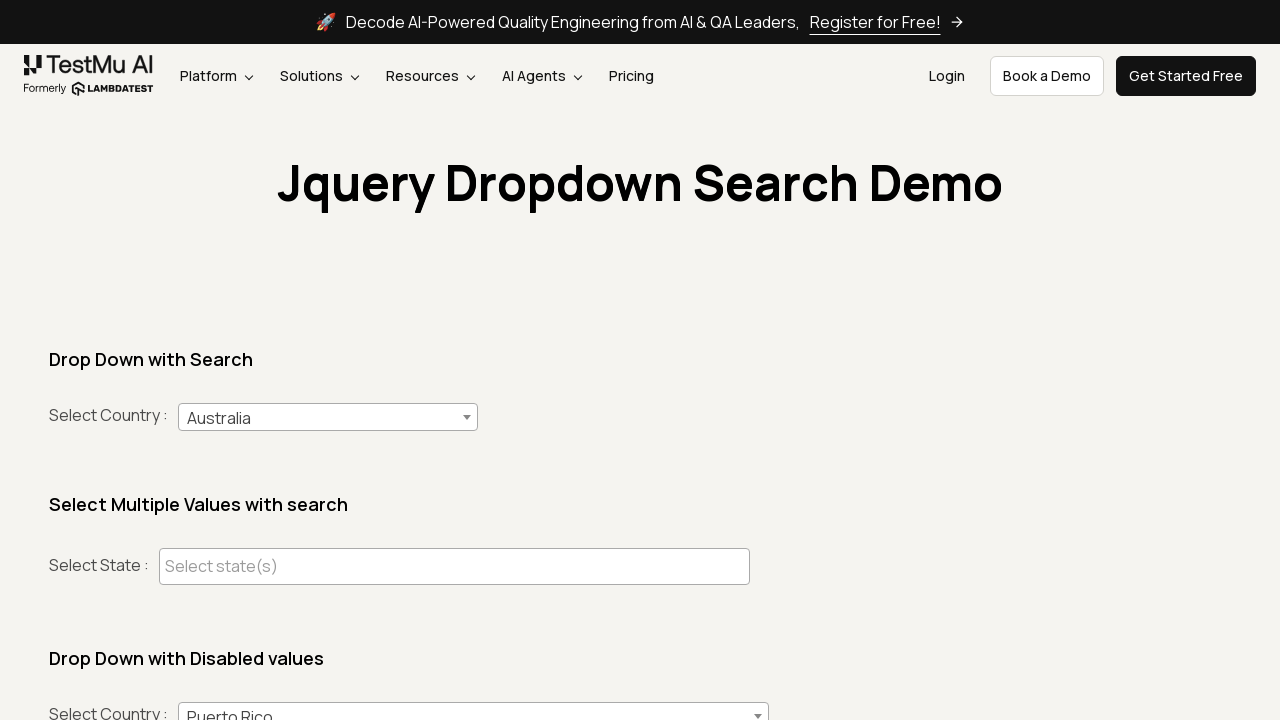

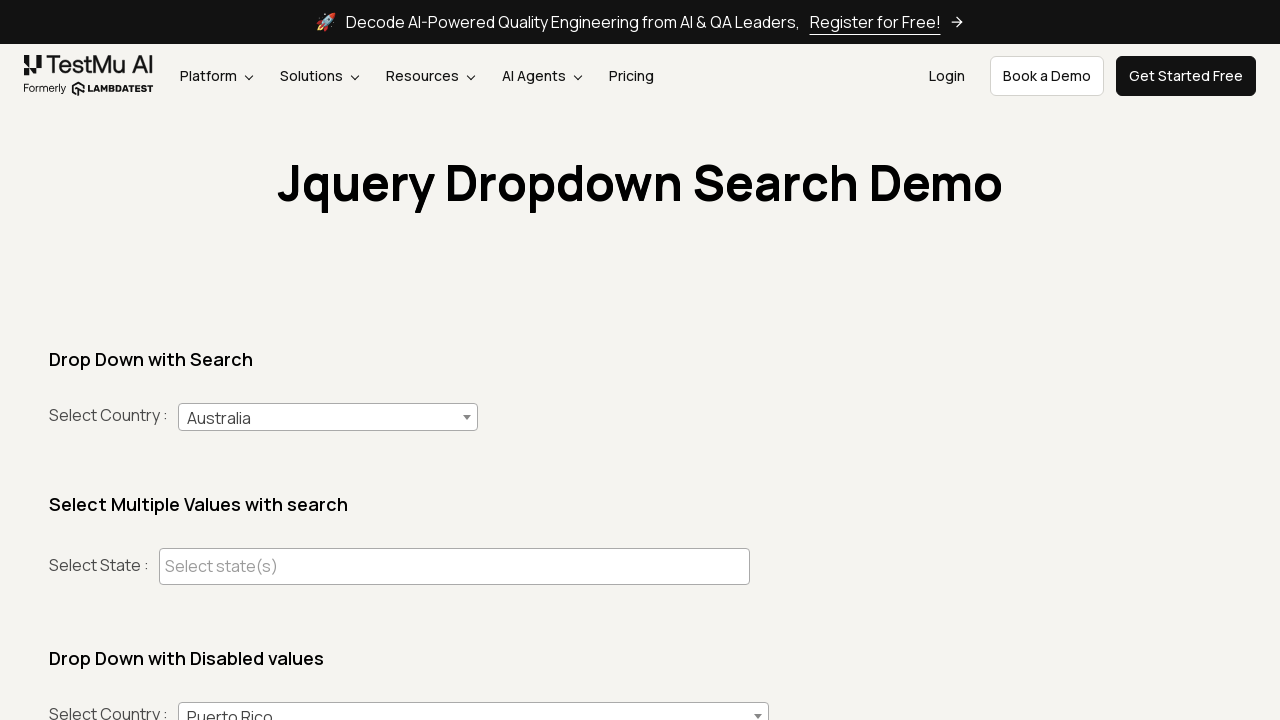